Fills out a Google Form by entering a name in a text field and selecting an option from a dropdown menu

Starting URL: https://docs.google.com/forms/d/e/1FAIpQLSeVDgMbWcdbtpcAnjGBt3avEu4RkmV8dU5hl10_zVs-z3hhRg/viewform

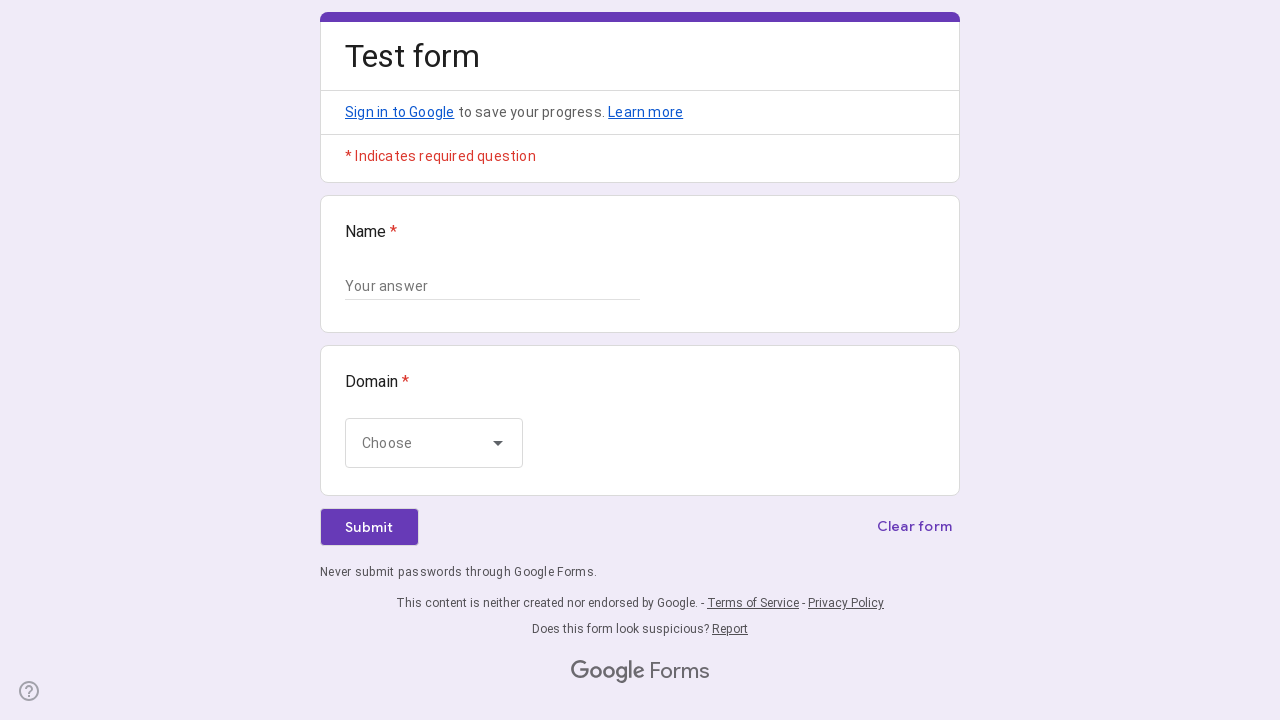

Waited for name text field to load
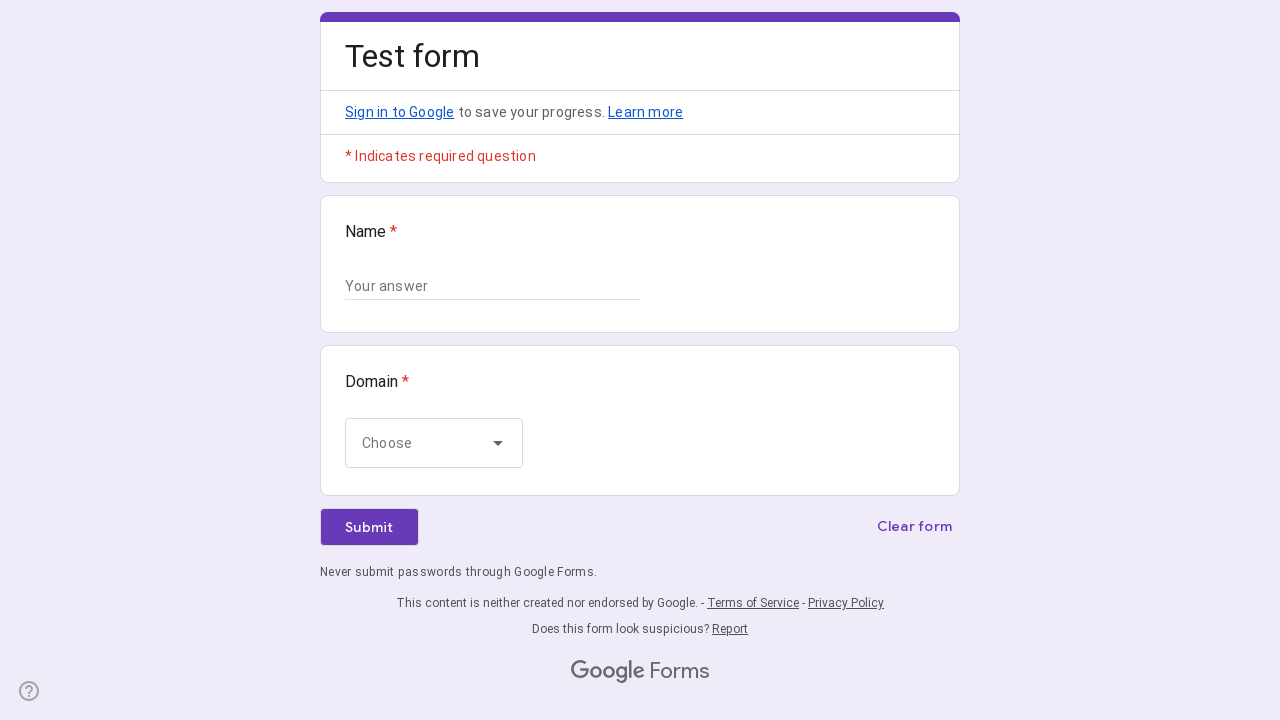

Filled name field with 'Marcus Thompson' on //input[@type="text"]
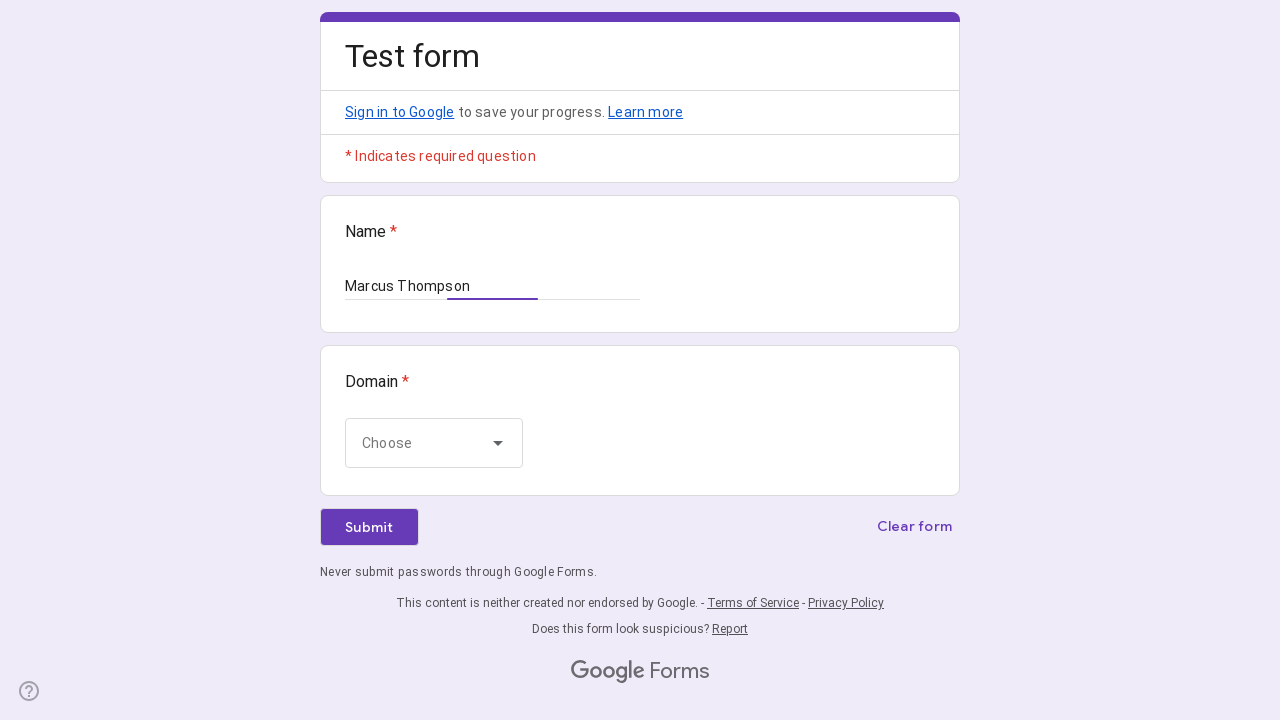

Clicked dropdown menu to open options at (434, 443) on xpath=//*[@id="mG61Hd"]/div[2]/div/div[2]/div[2]/div/div/div[2]/div/div[1]/div[1
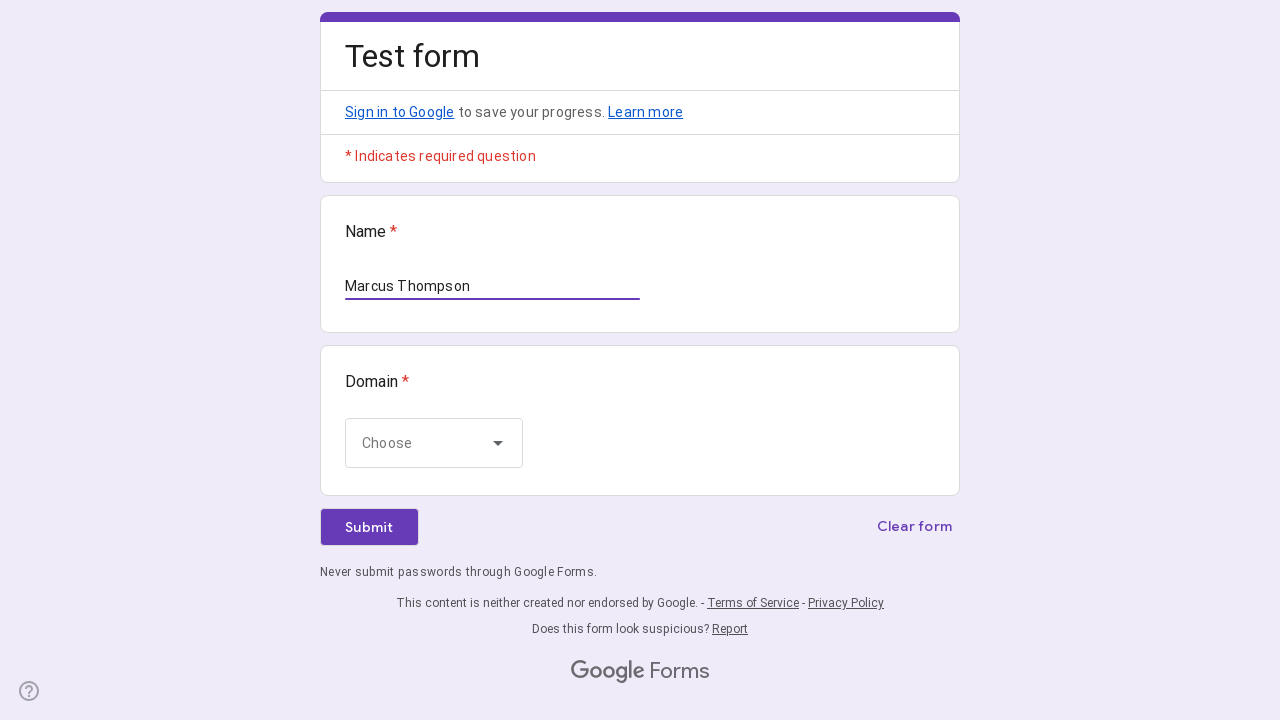

Waited for dropdown options to appear
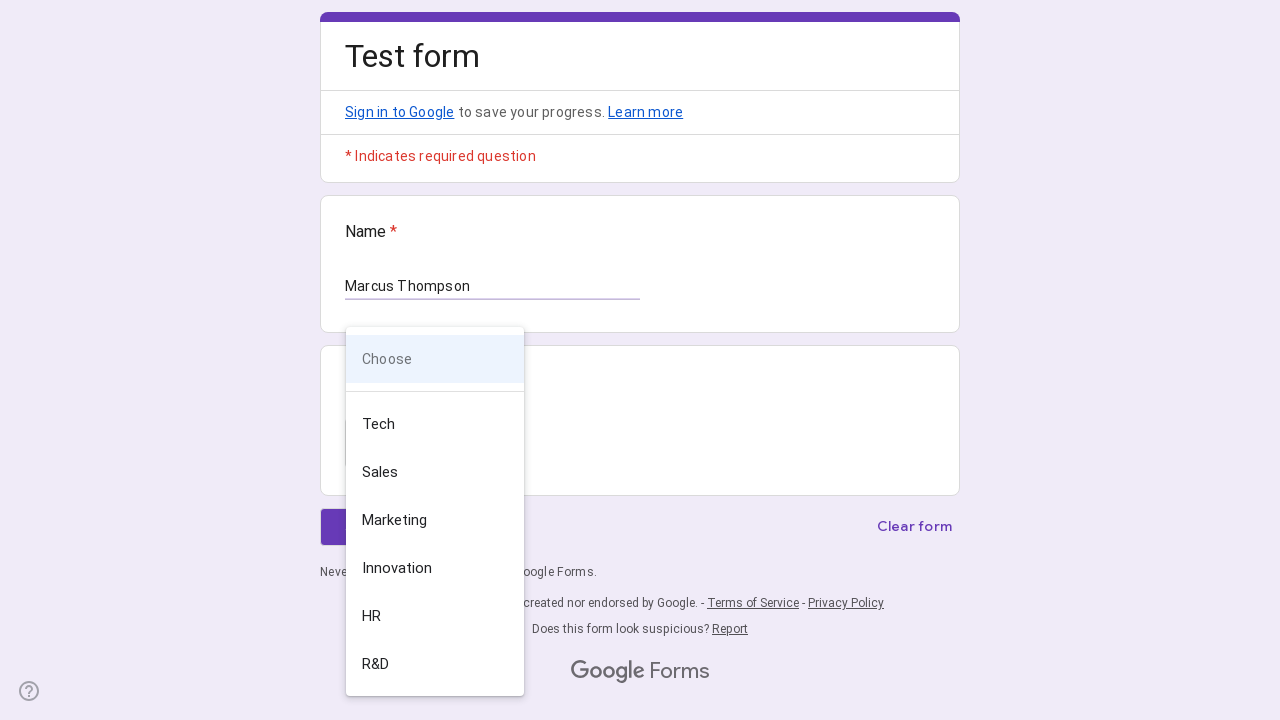

Selected 'Tech' option from dropdown at (430, 424) on xpath=//*[@id="mG61Hd"]/div[2]/div/div[2]/div[2]/div/div/div[2]/div/div[2]/div[3
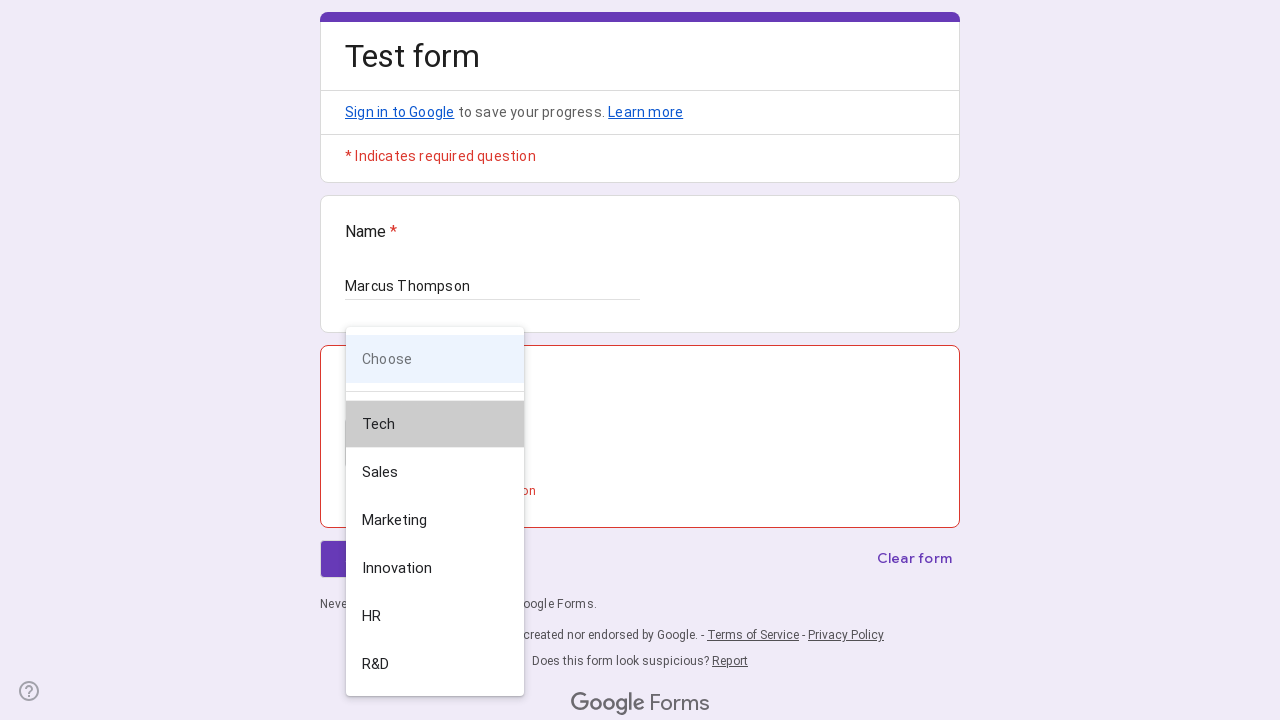

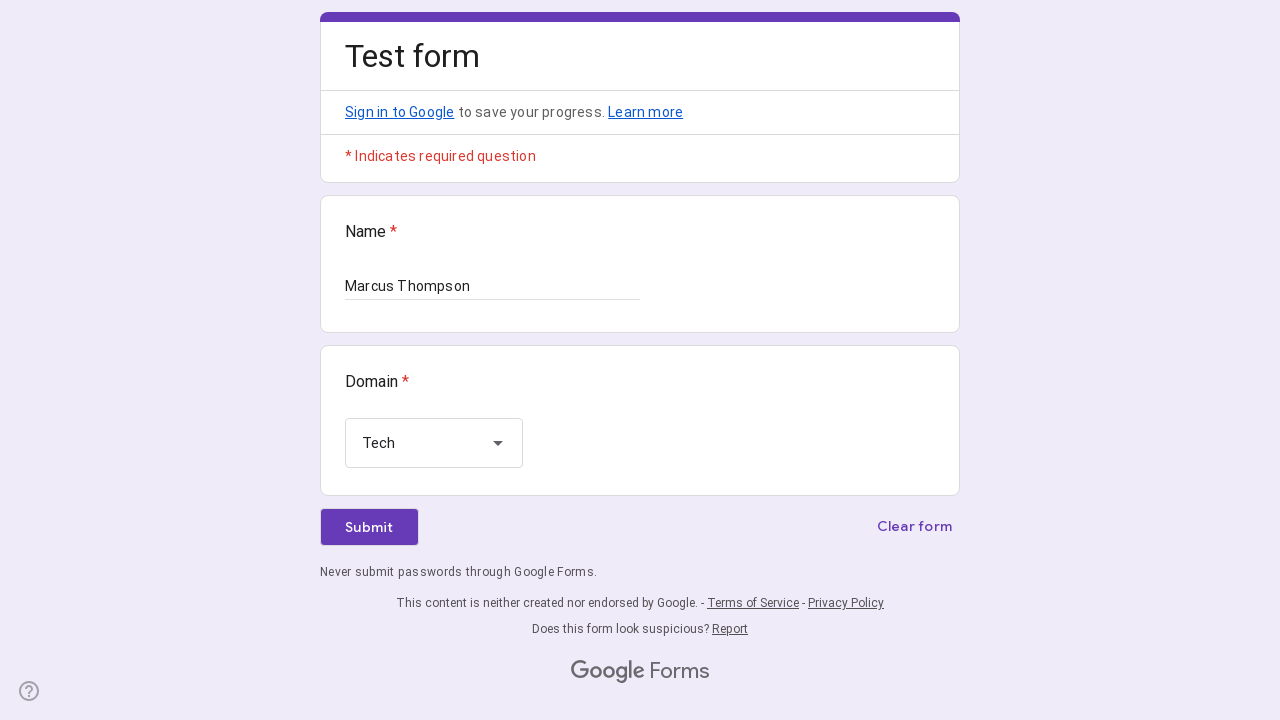